Tests map interaction by clicking on different locations within the map container

Starting URL: https://google.earthengine.app/view/ocean

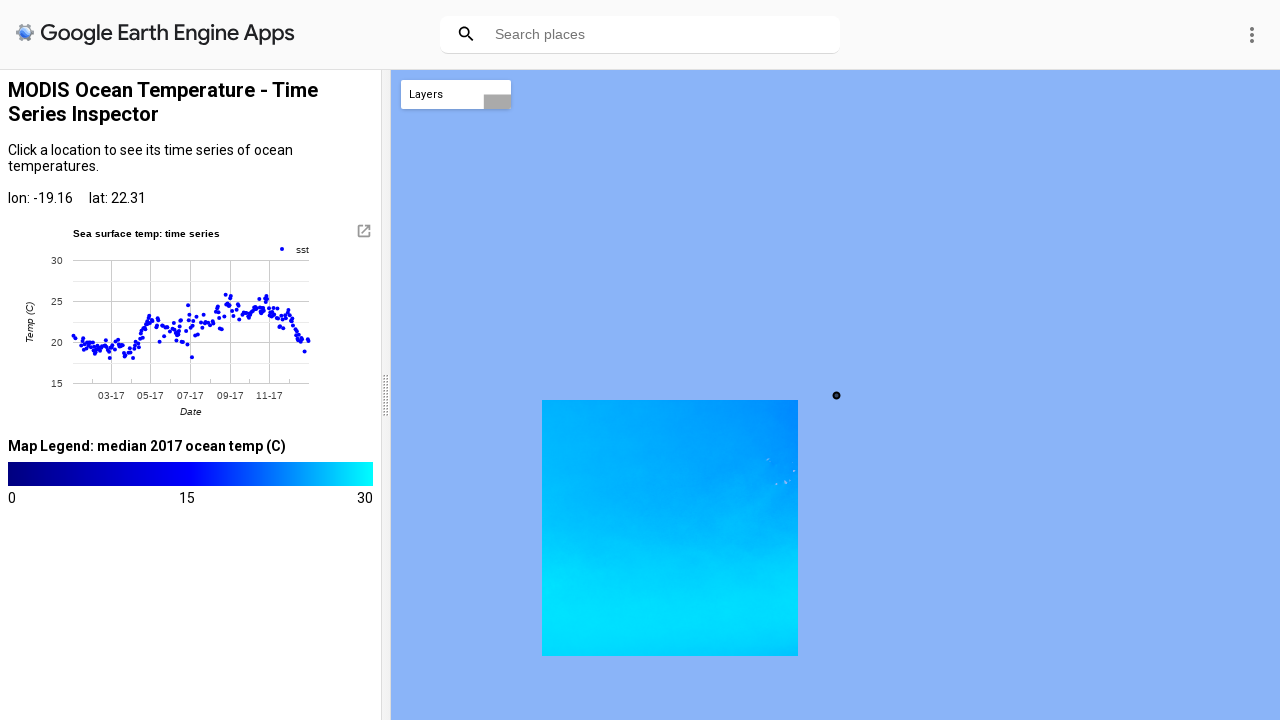

Waited for map container to load
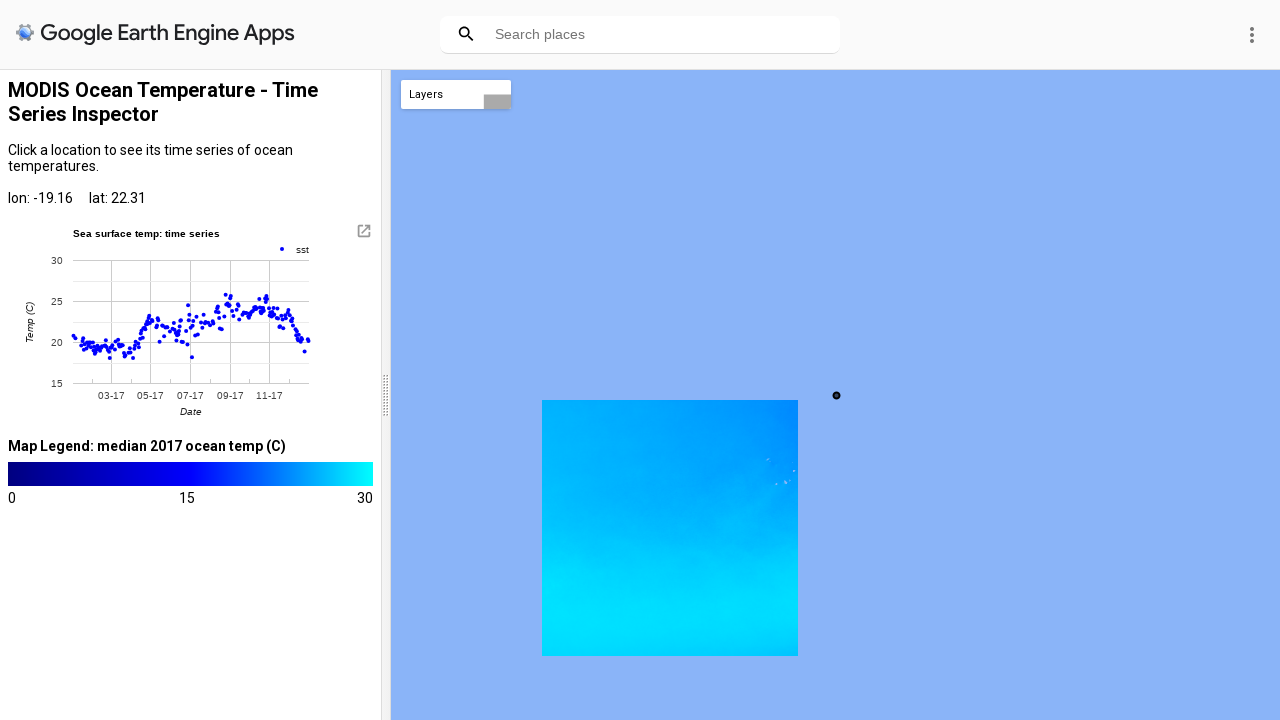

Clicked first location on map at position (100, 150) at (491, 220) on div[style*='position: absolute'] >> nth=0
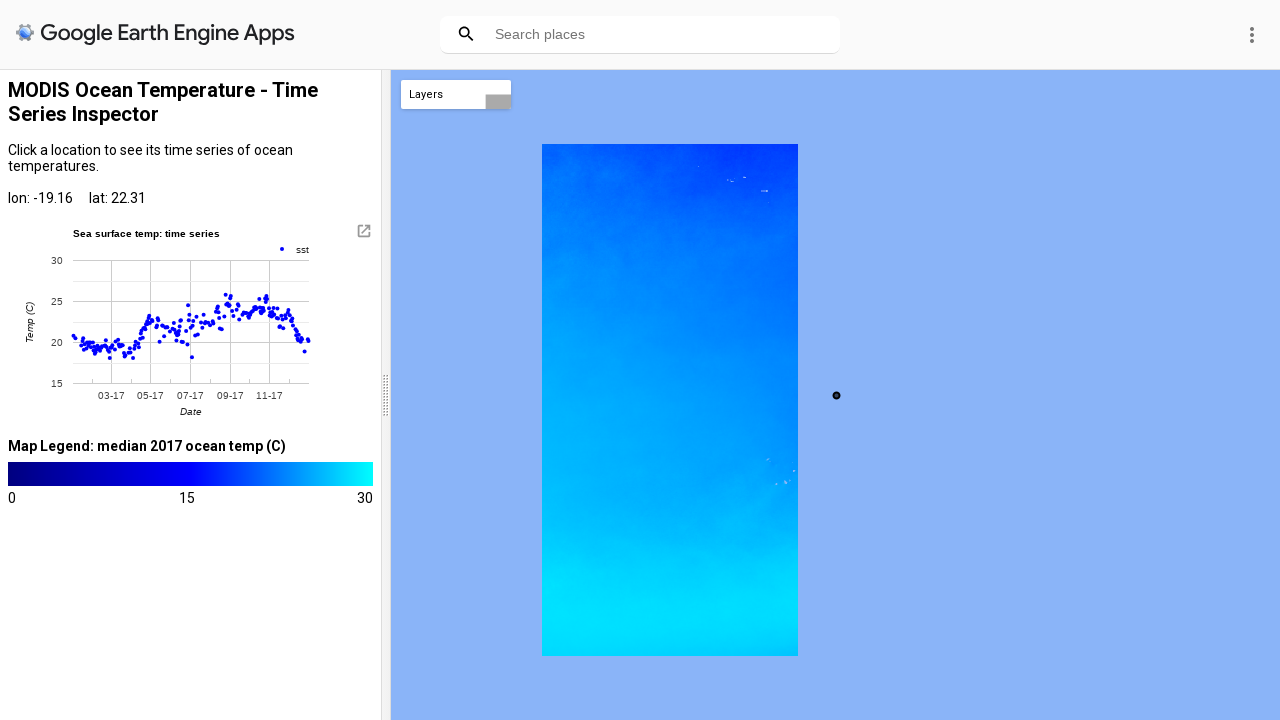

Waited 2 seconds for map to update
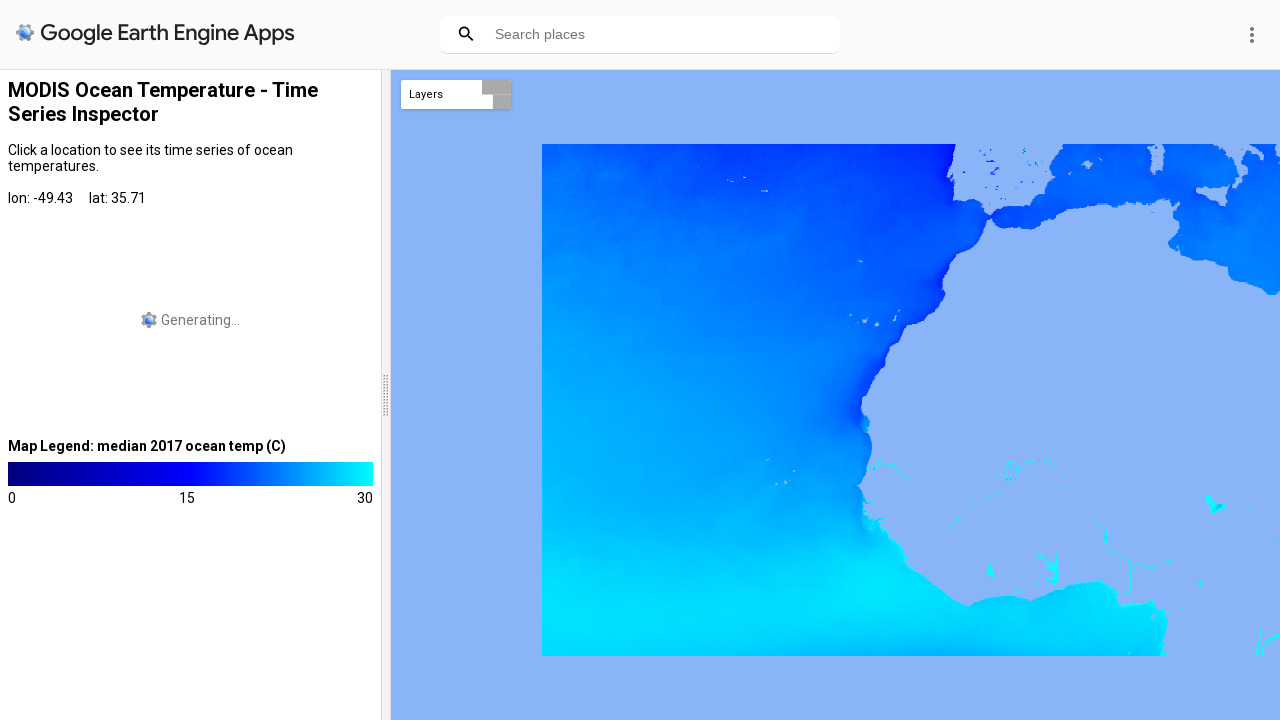

Clicked second location on map at position (200, 200) at (591, 270) on div[style*='position: absolute'] >> nth=0
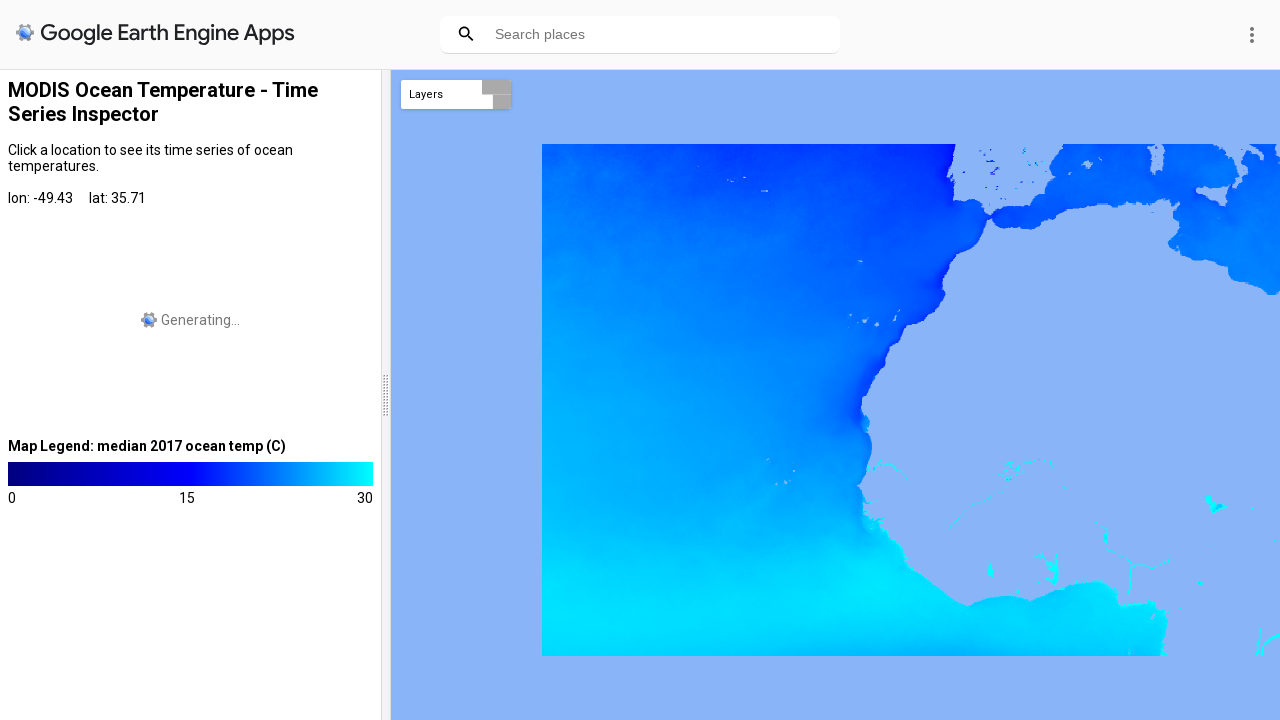

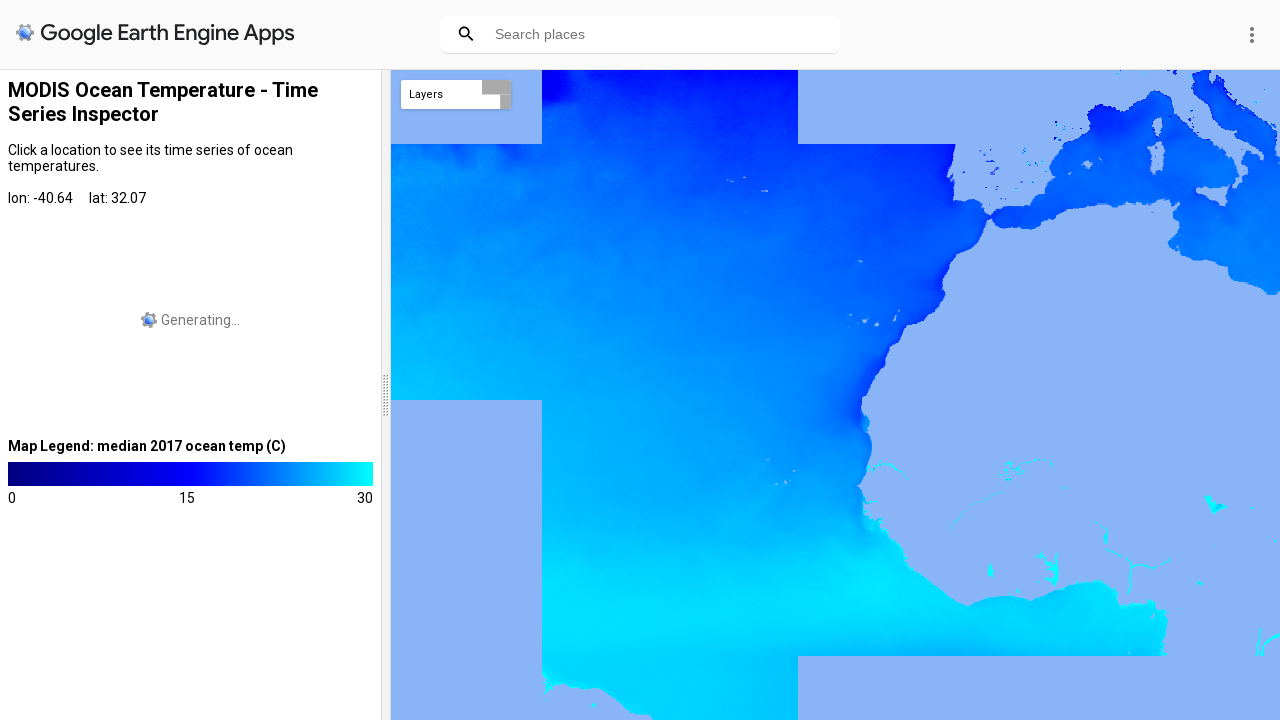